Tests the autocomplete functionality on MakeMyTrip flights page by clicking on a city input field and typing a city name to trigger autocomplete suggestions.

Starting URL: https://www.makemytrip.com/flights/

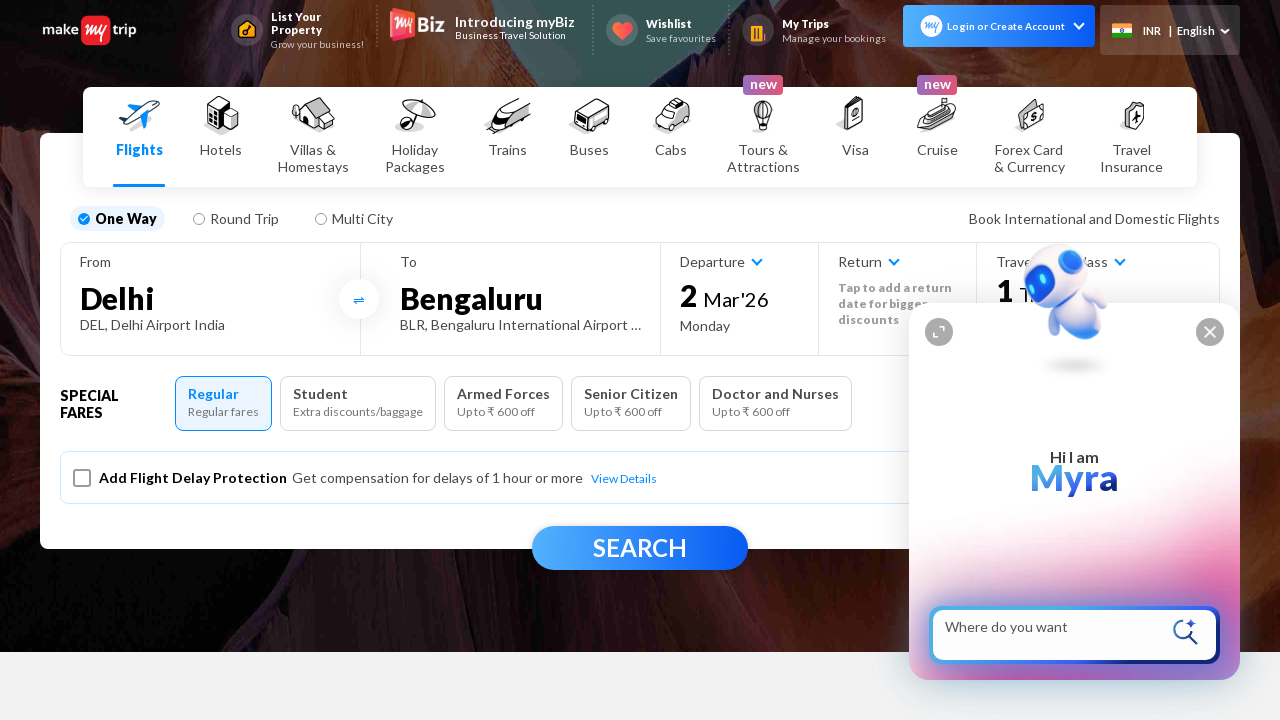

Clicked on the city/departure input field to activate it at (210, 298) on .fsw_inputField
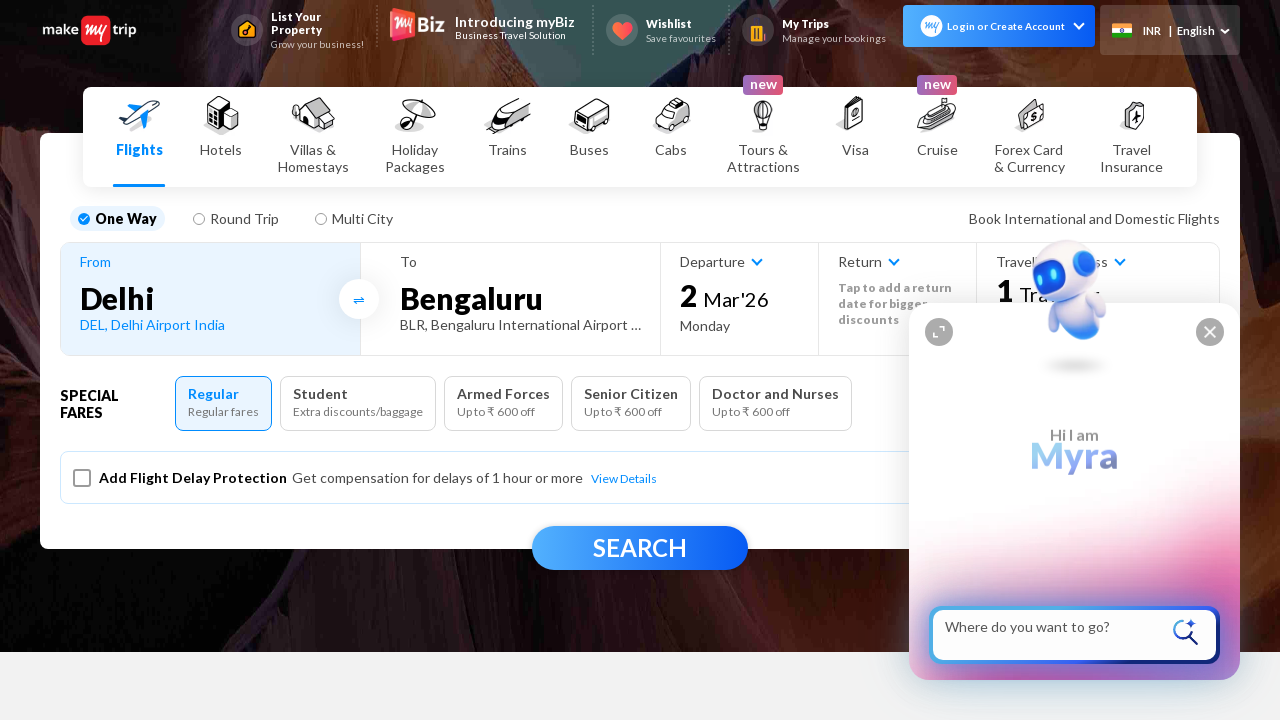

Waited for the input field to be ready
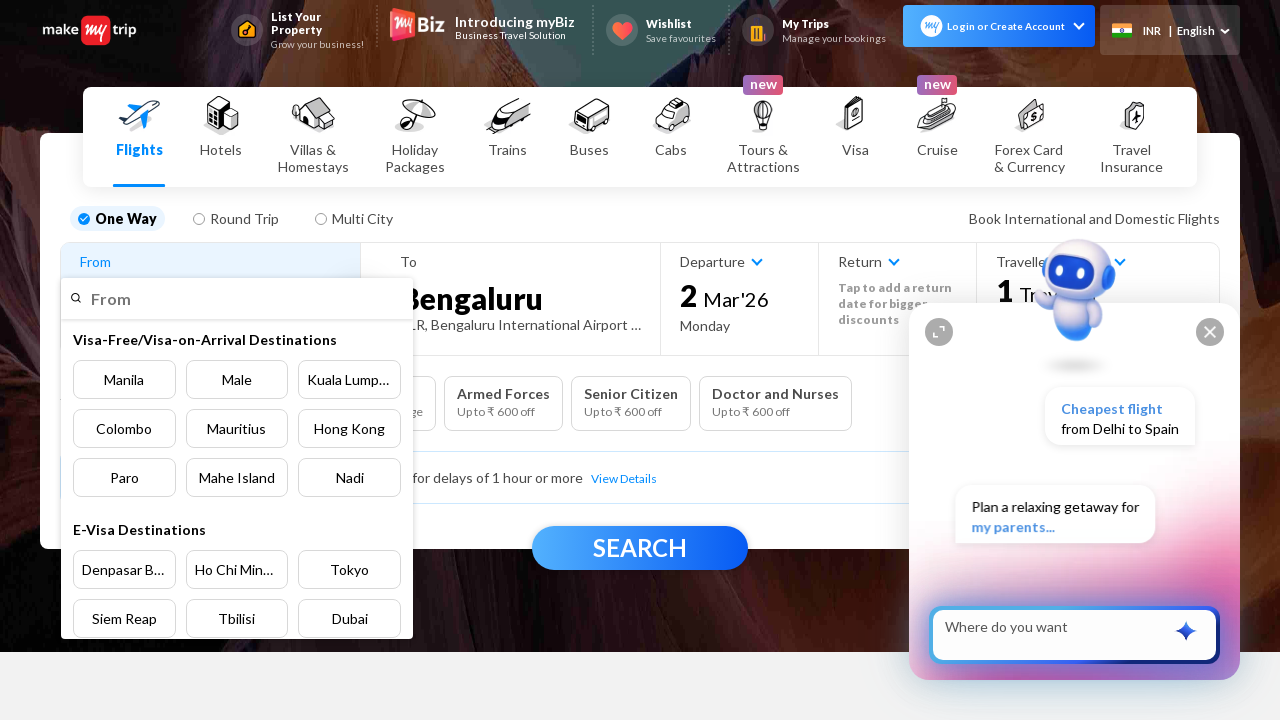

Typed 'New Delhi' to trigger autocomplete suggestions
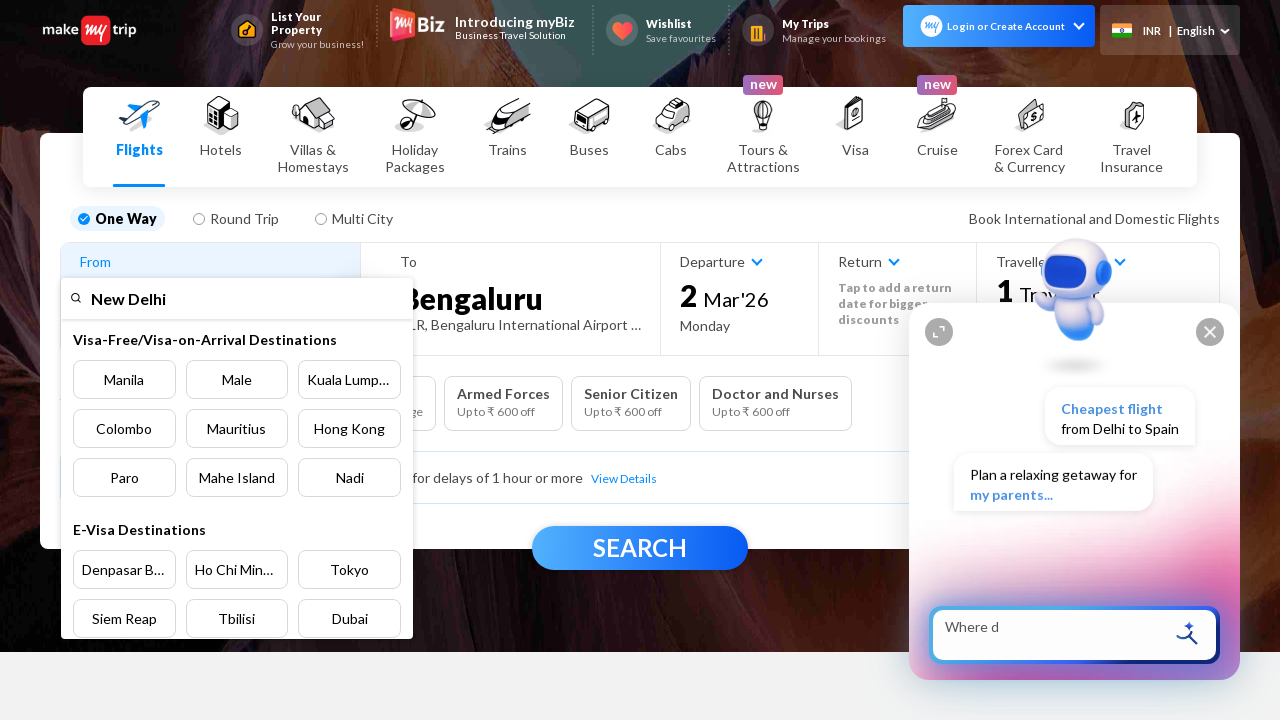

Waited for autocomplete suggestions to appear
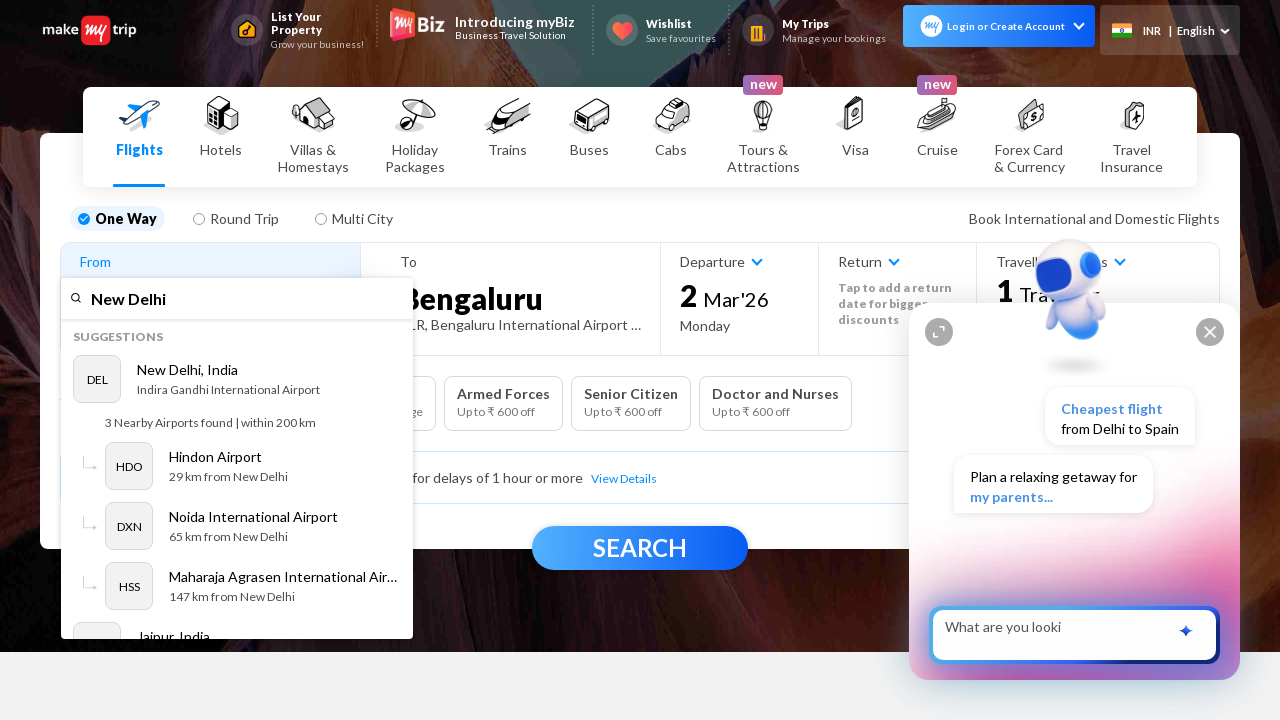

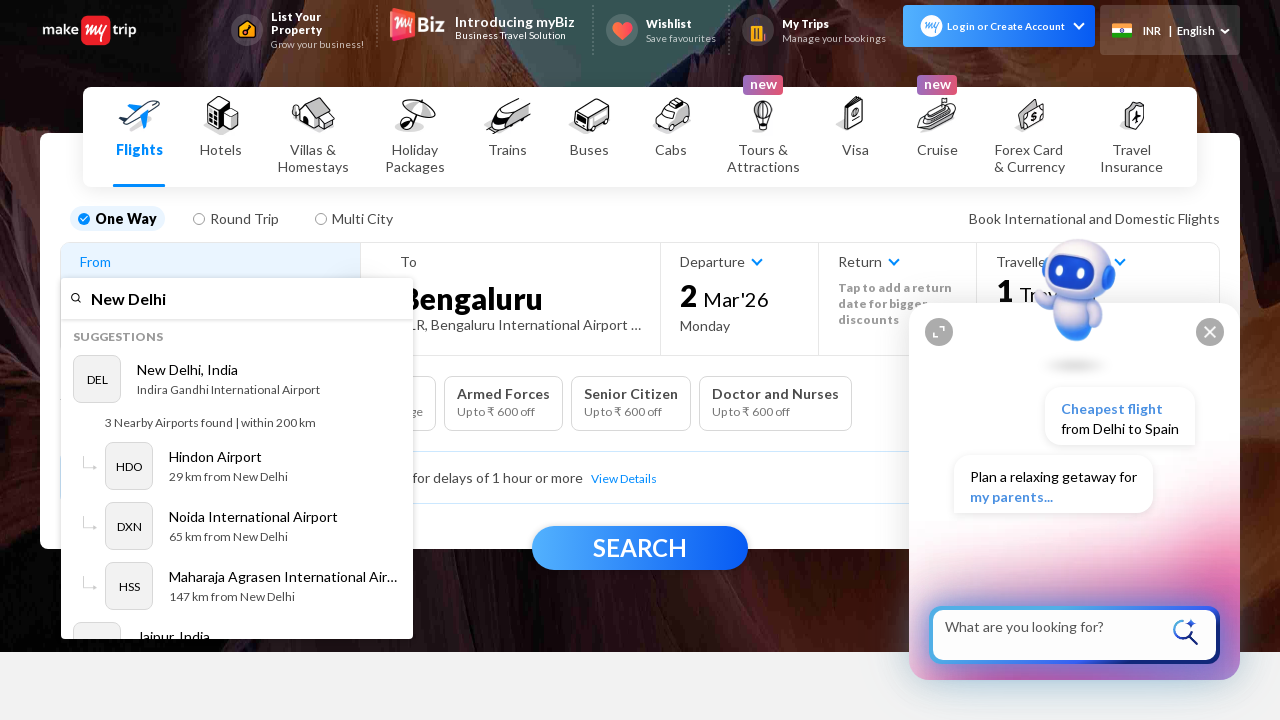